Tests window switching functionality by opening a new window, switching between parent and child windows, and interacting with the child window before closing it

Starting URL: https://rahulshettyacademy.com/AutomationPractice/

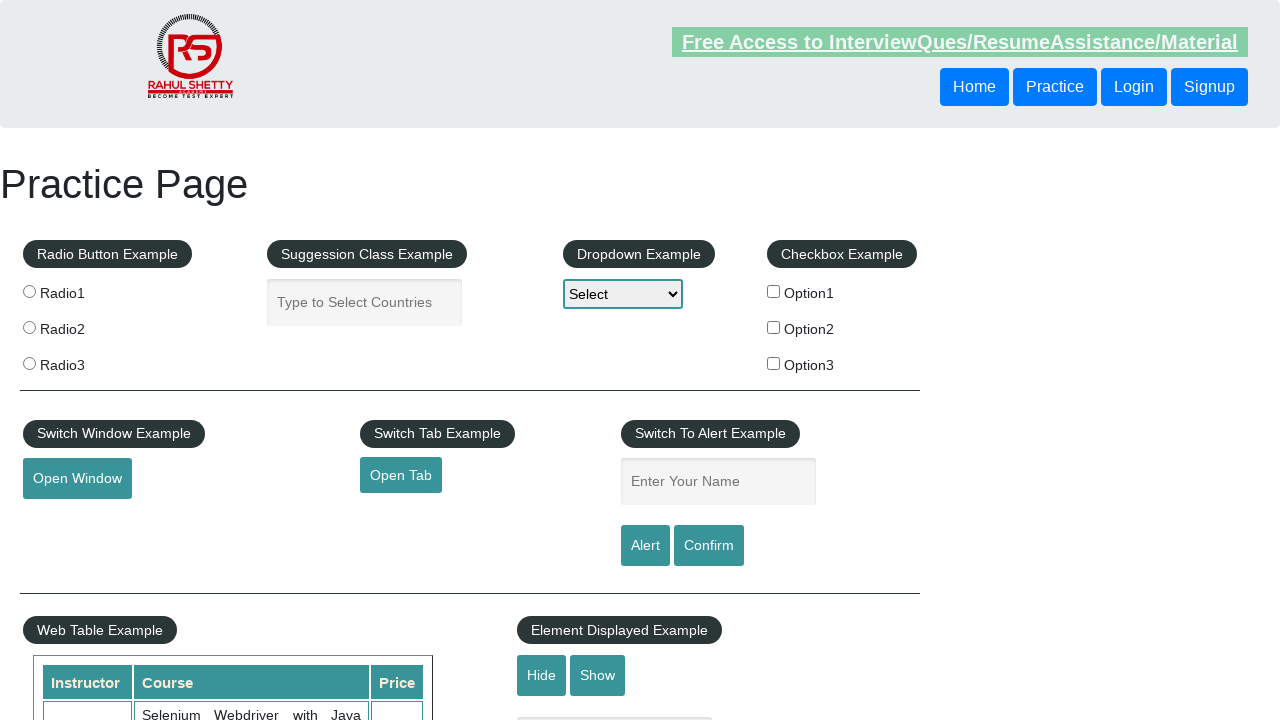

Clicked button to open new window at (77, 479) on #openwindow
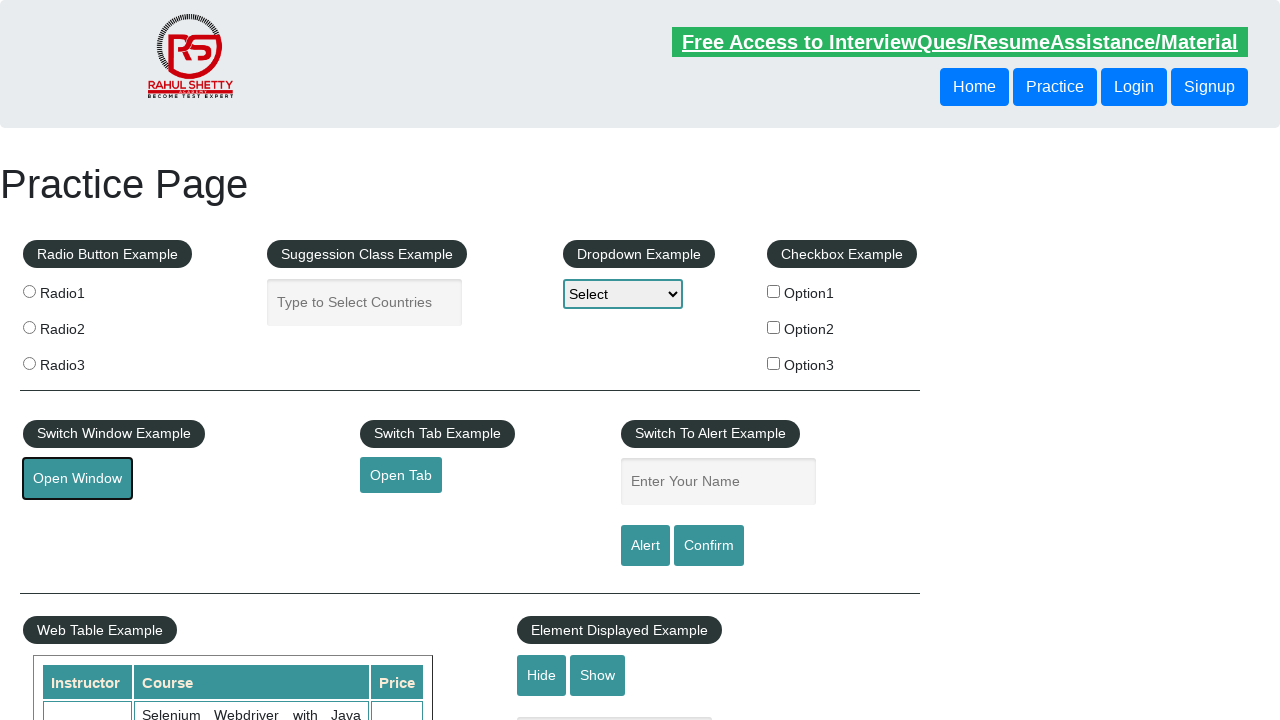

New window opened and captured
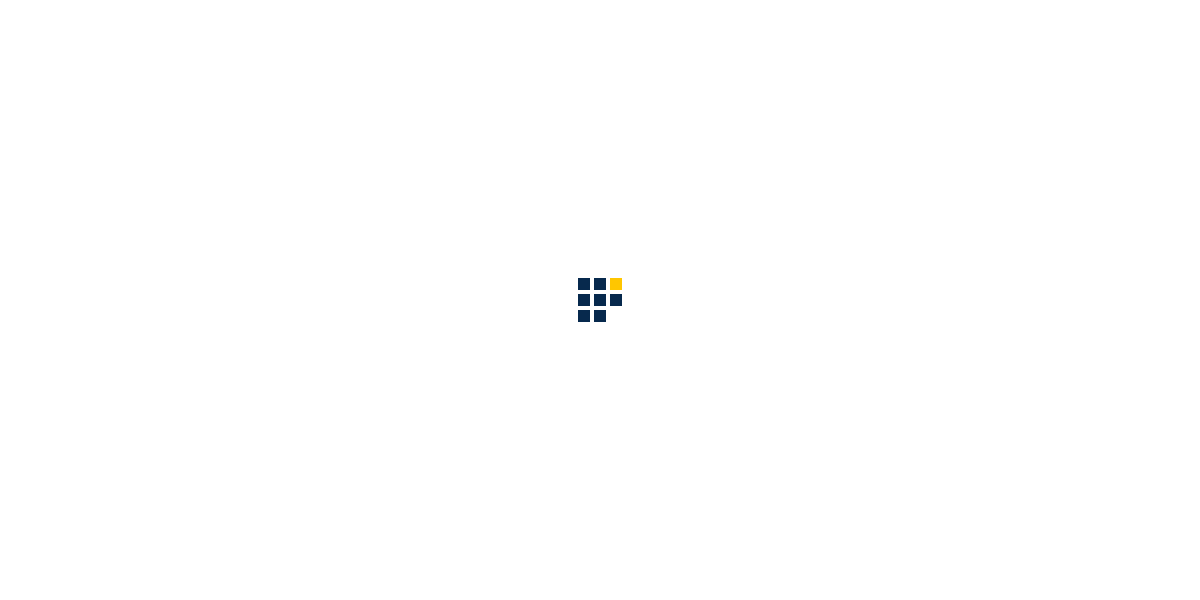

New window page load state completed
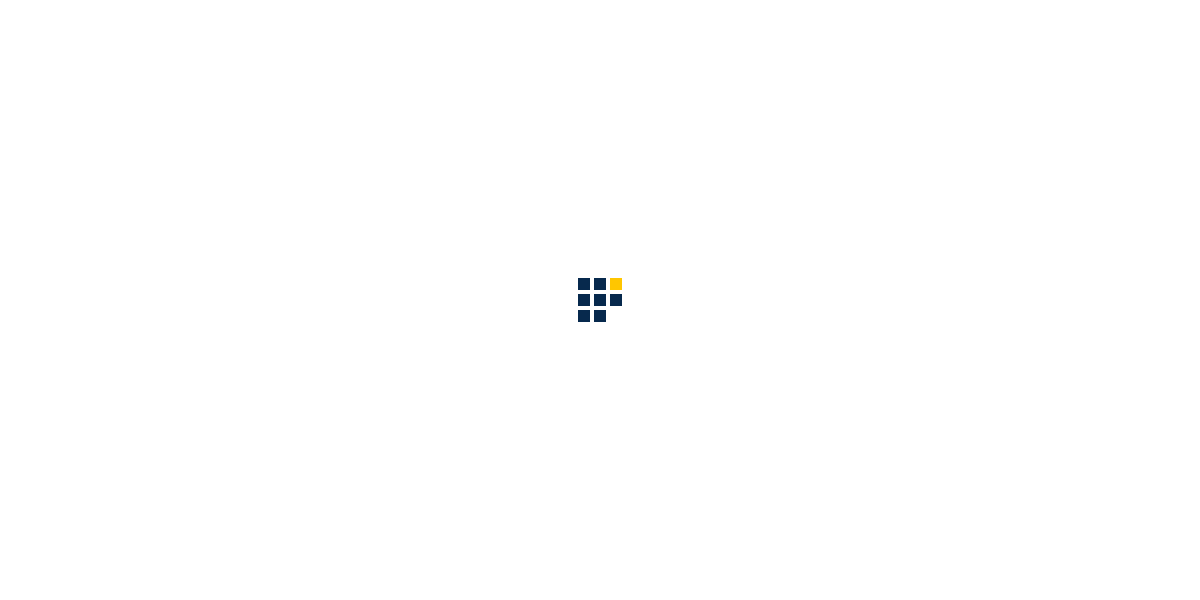

Retrieved new window title: QAClick Academy - A Testing Academy to Learn, Earn and Shine
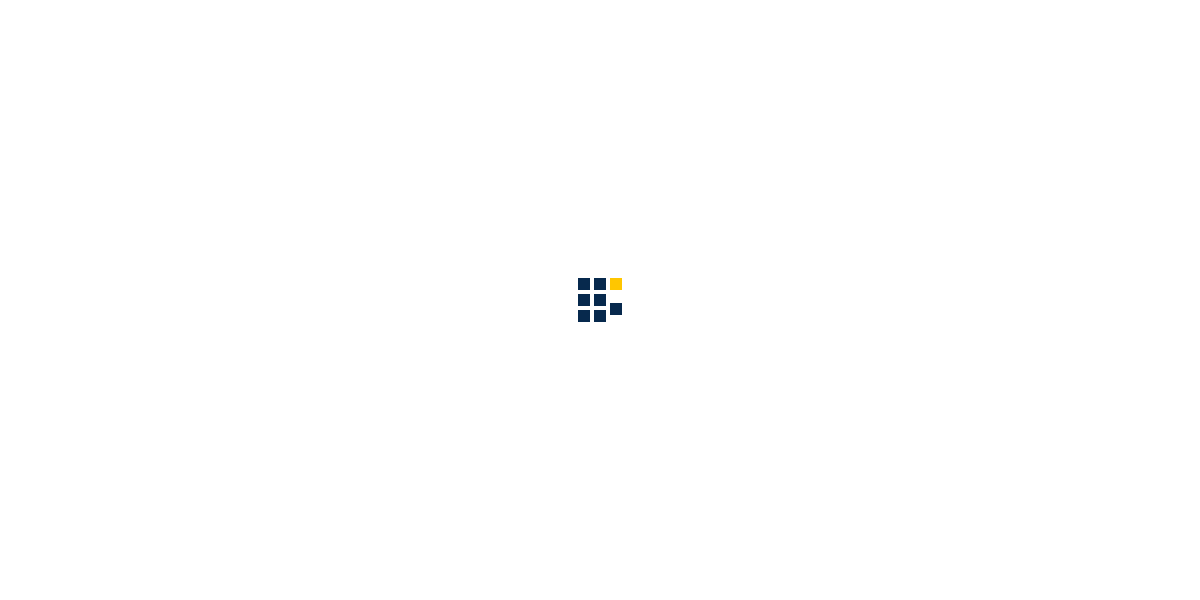

Retrieved new window URL: https://www.qaclickacademy.com/
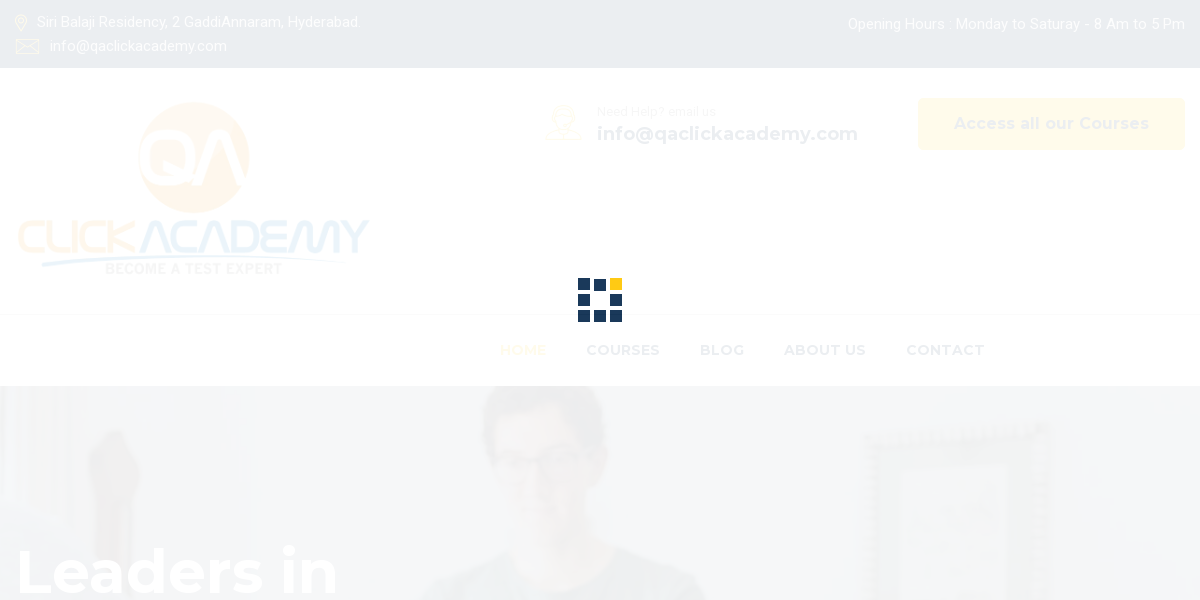

Clicked 'Courses' link in new window at (1052, 124) on text=Courses
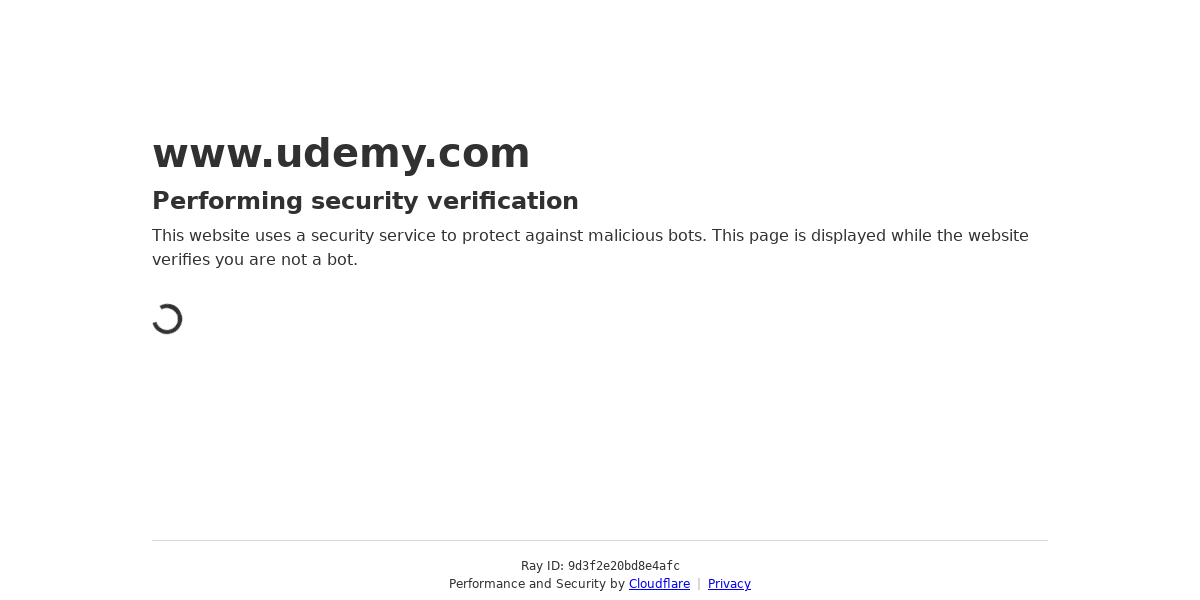

Waited 4000ms for page to load in new window
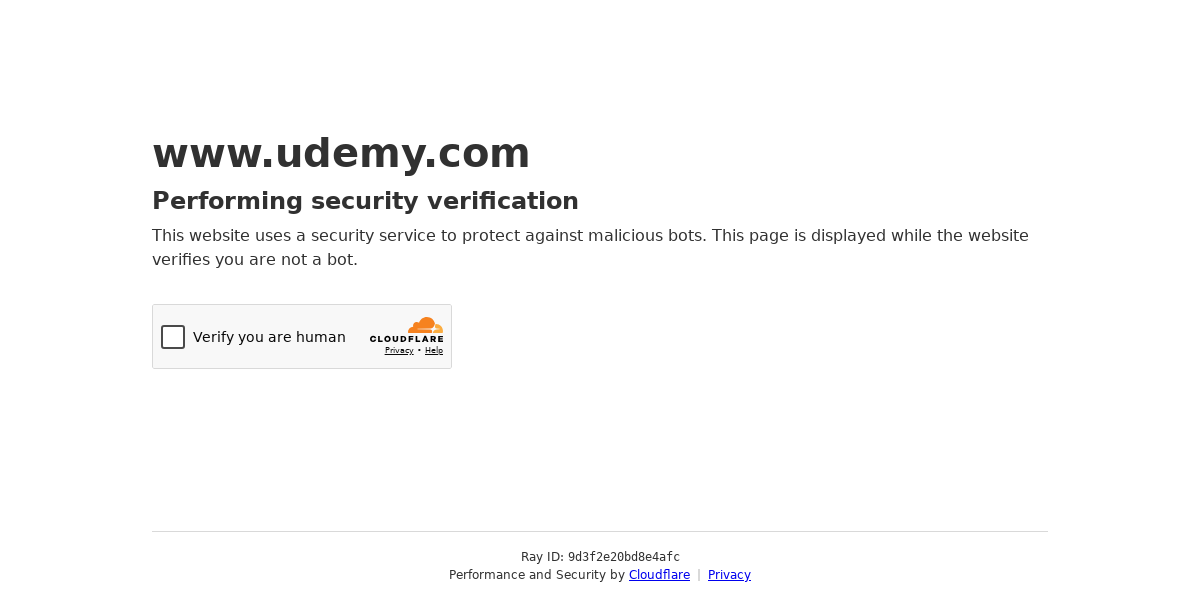

Closed the new window
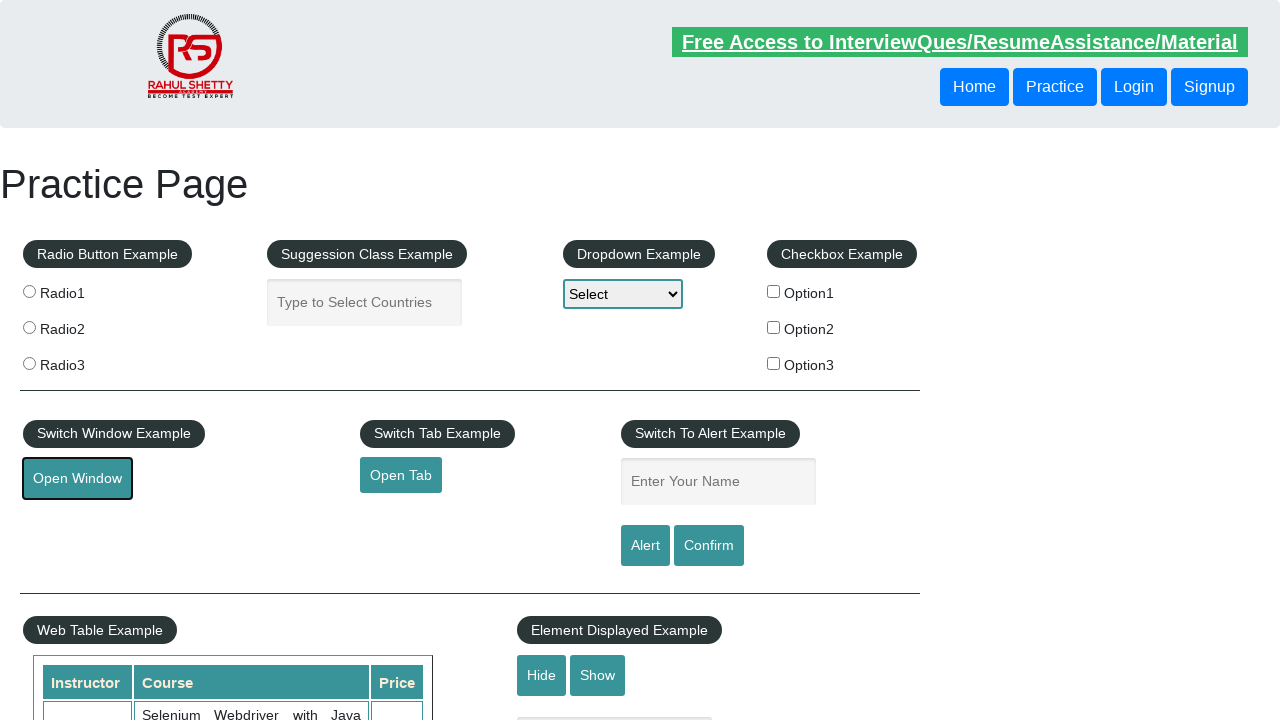

Retrieved original page title: Practice Page
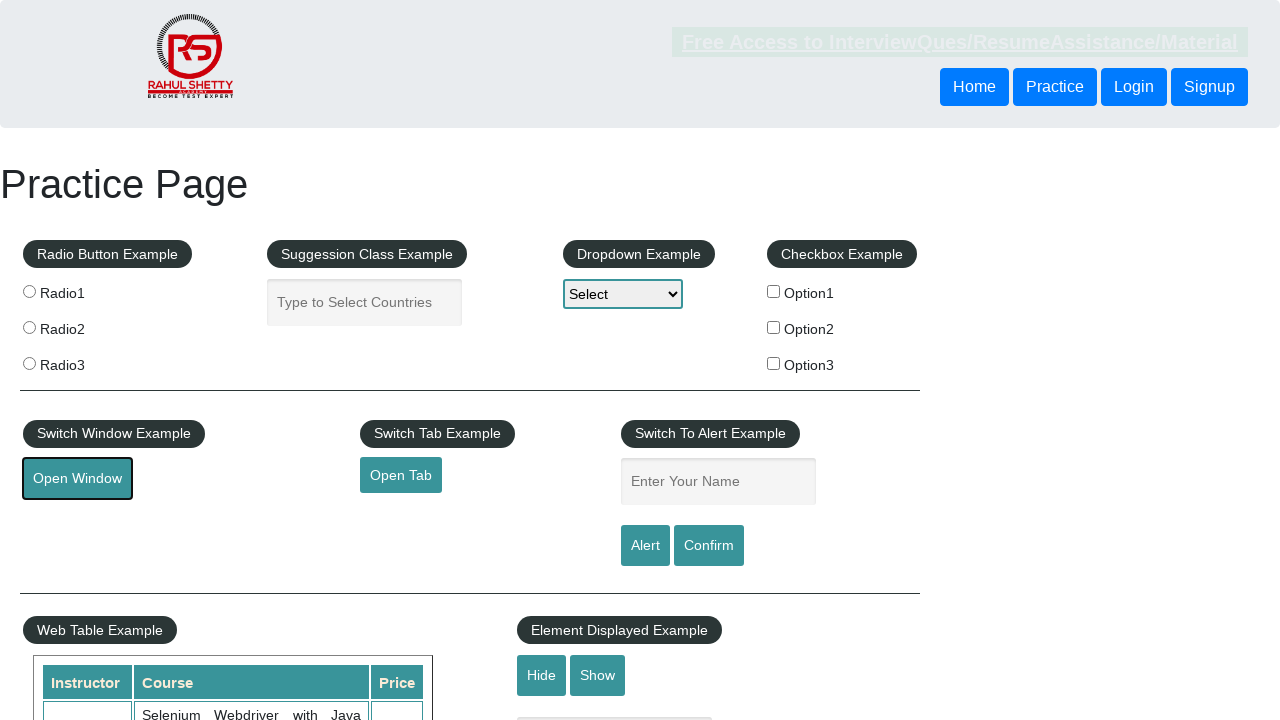

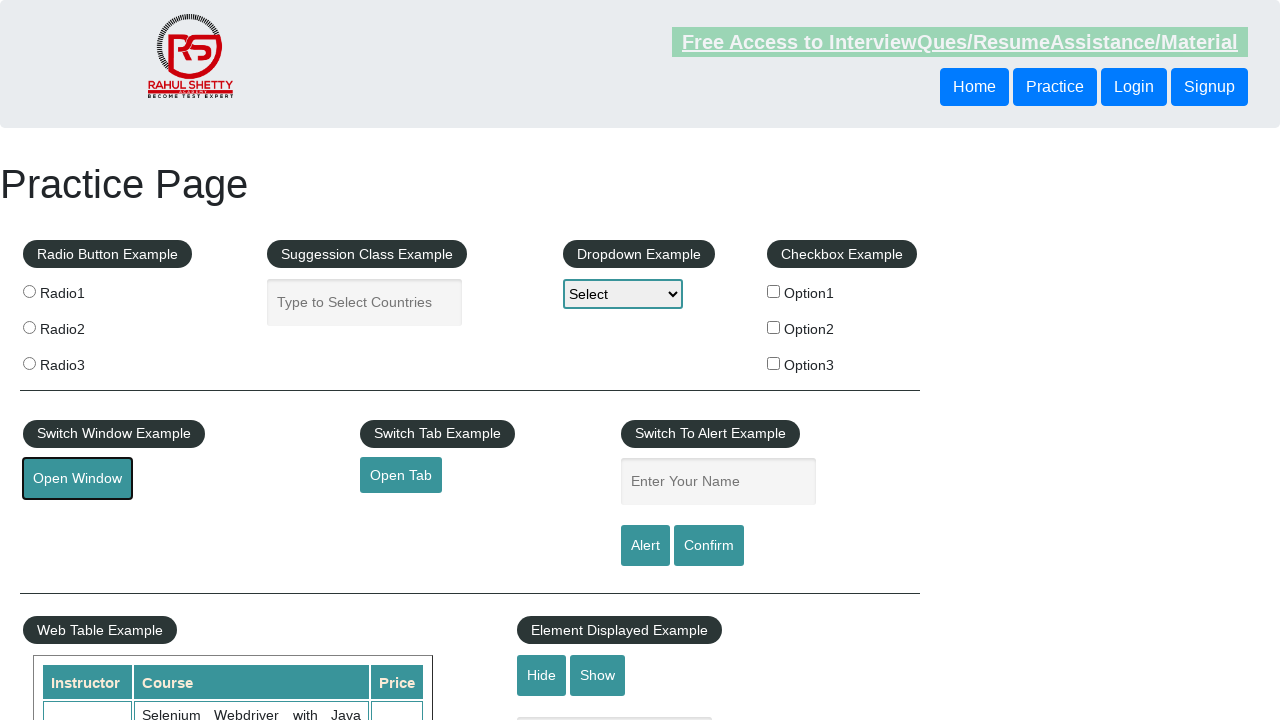